Tests drag and drop functionality by dragging a source element and dropping it onto a target element on a test automation practice page.

Starting URL: http://testautomationpractice.blogspot.com/

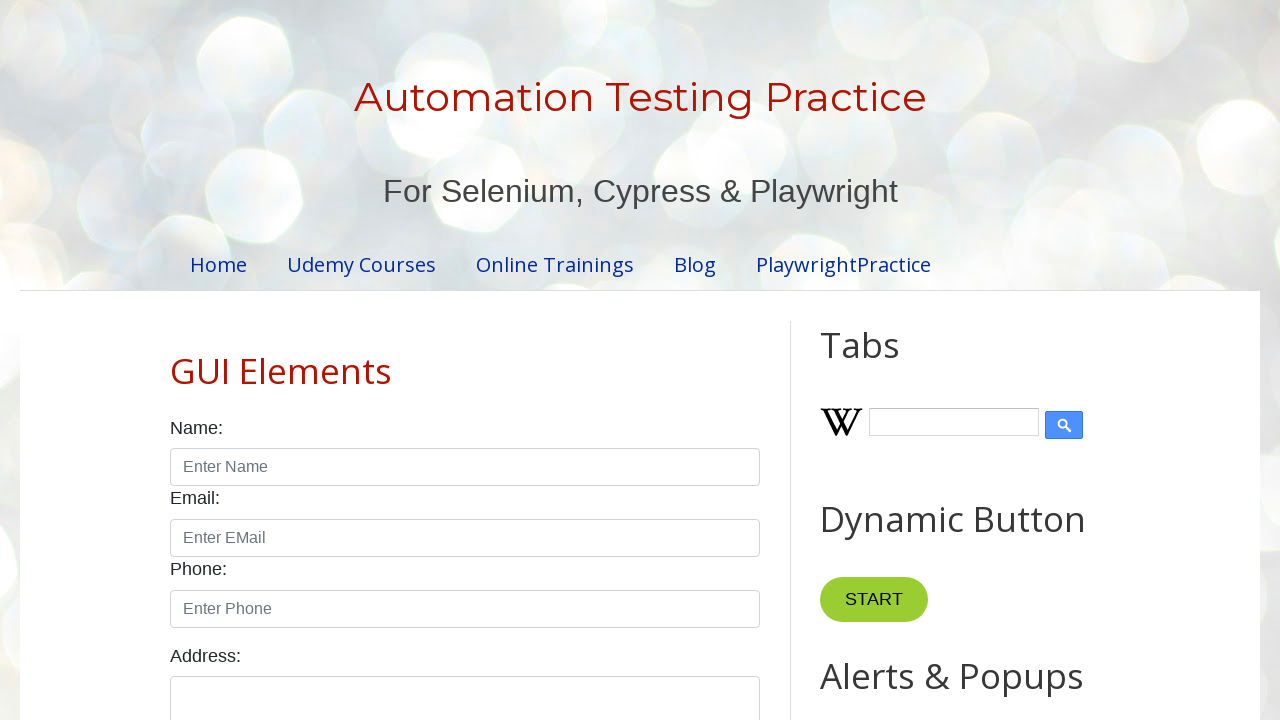

Waited for draggable element to be present
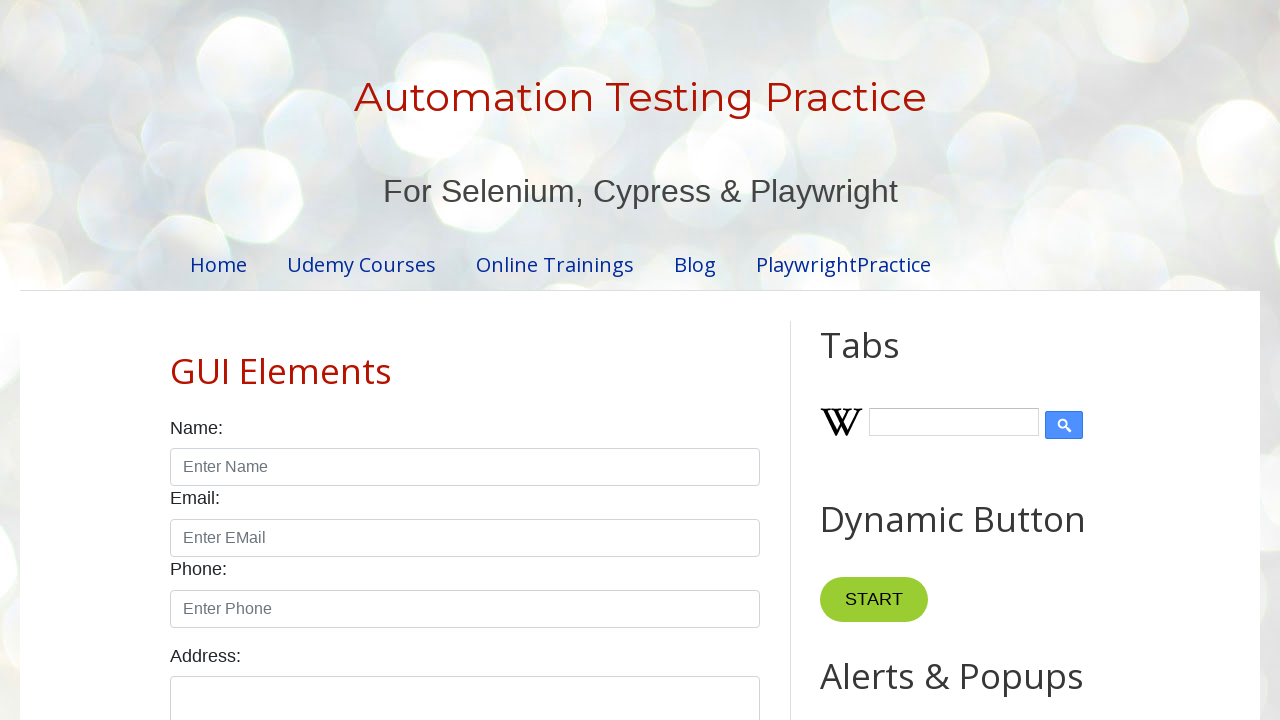

Waited for droppable element to be present
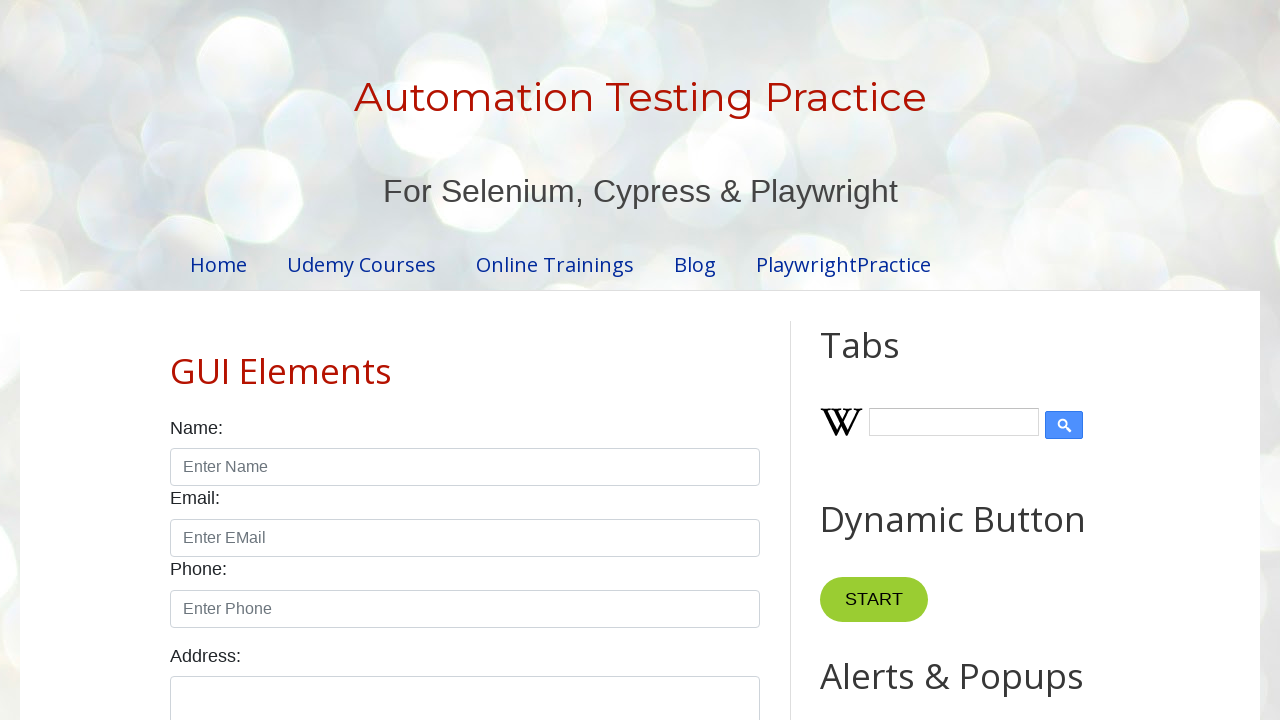

Located the draggable source element
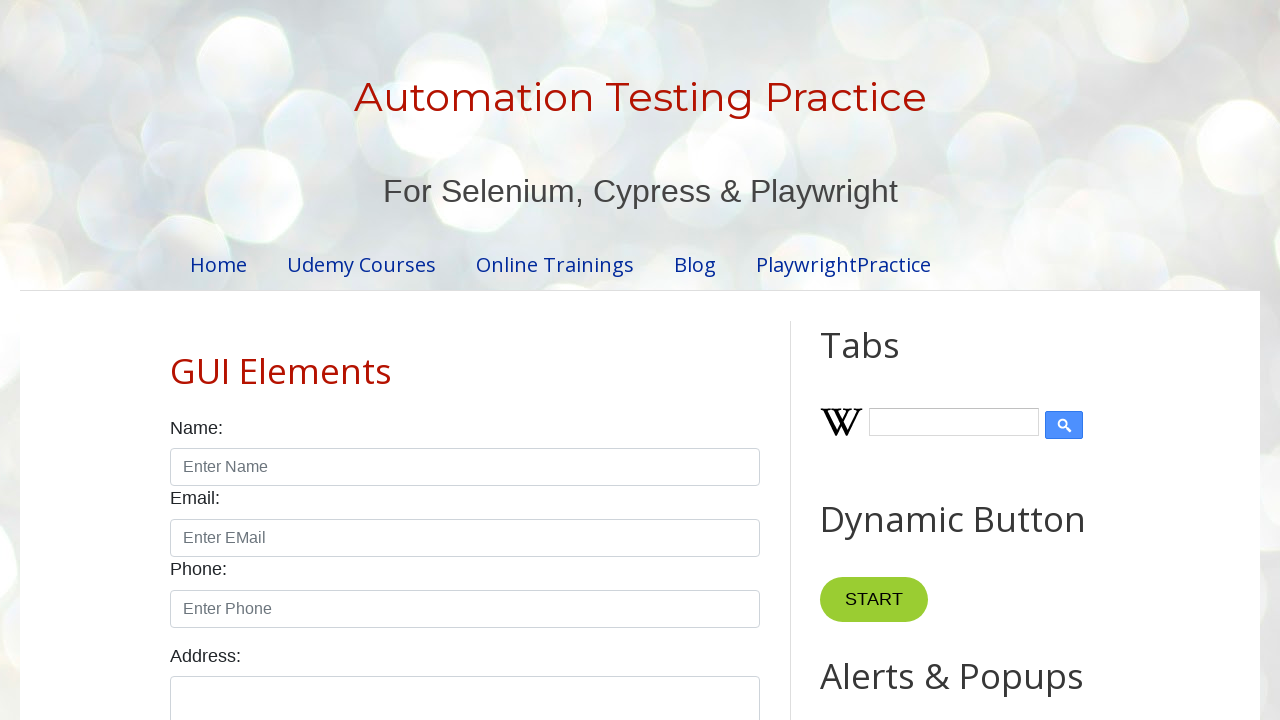

Located the droppable target element
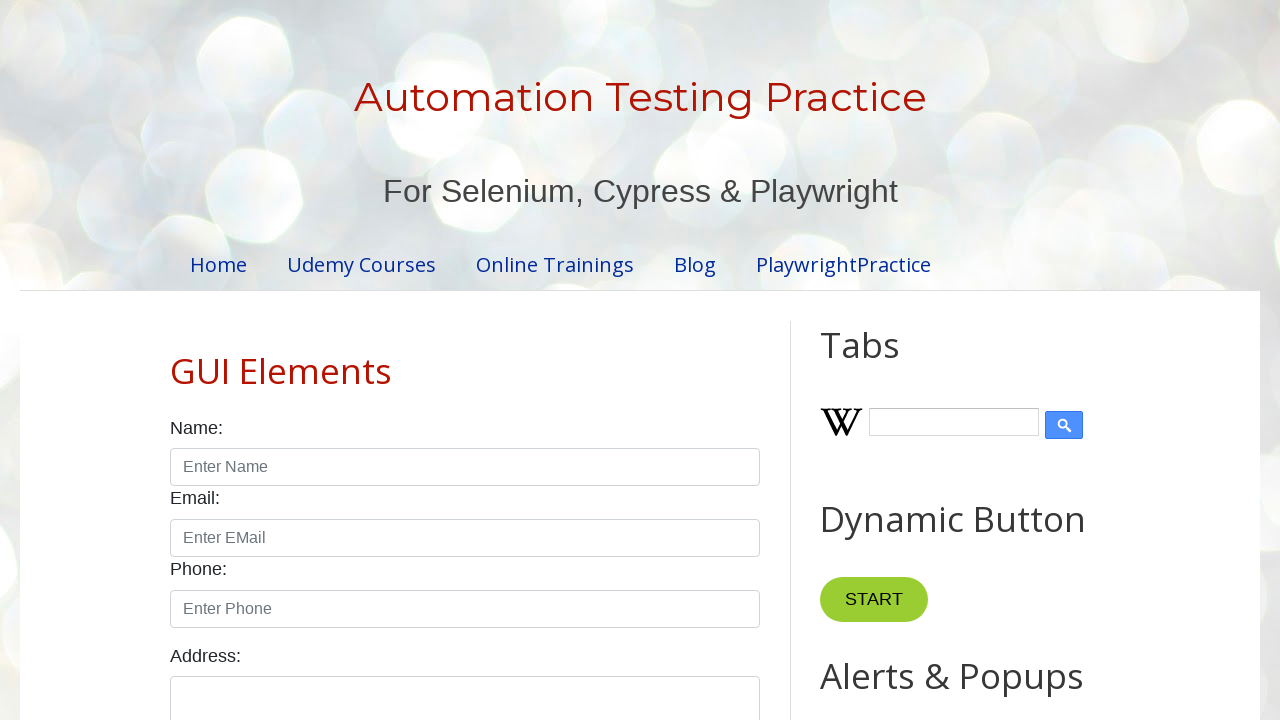

Dragged source element and dropped it onto target element at (1015, 386)
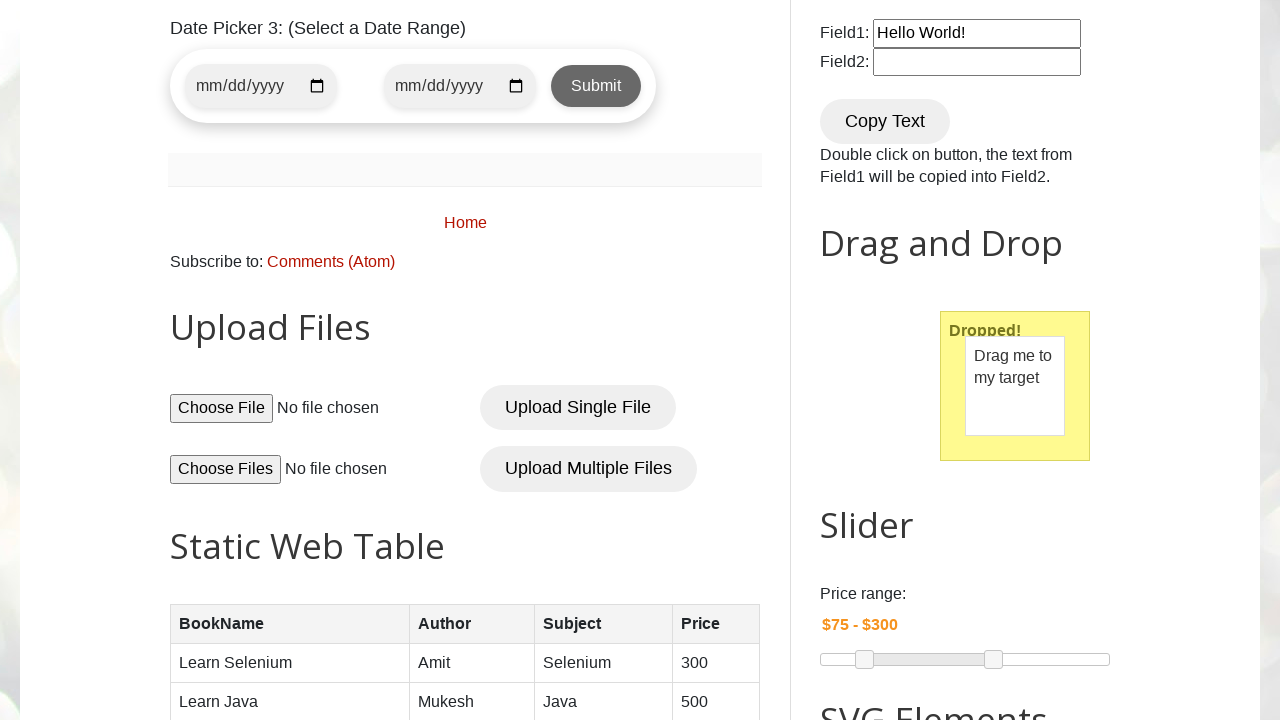

Verified drag and drop was successful - droppable text changed to 'Dropped!'
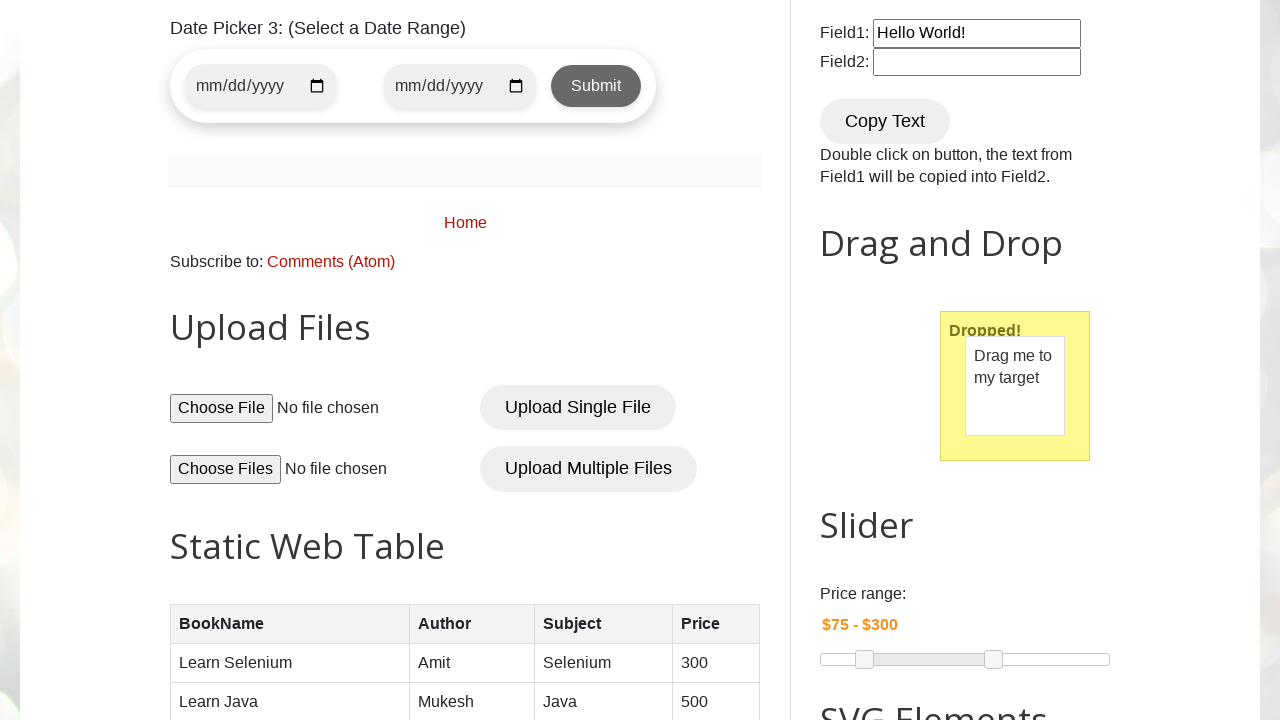

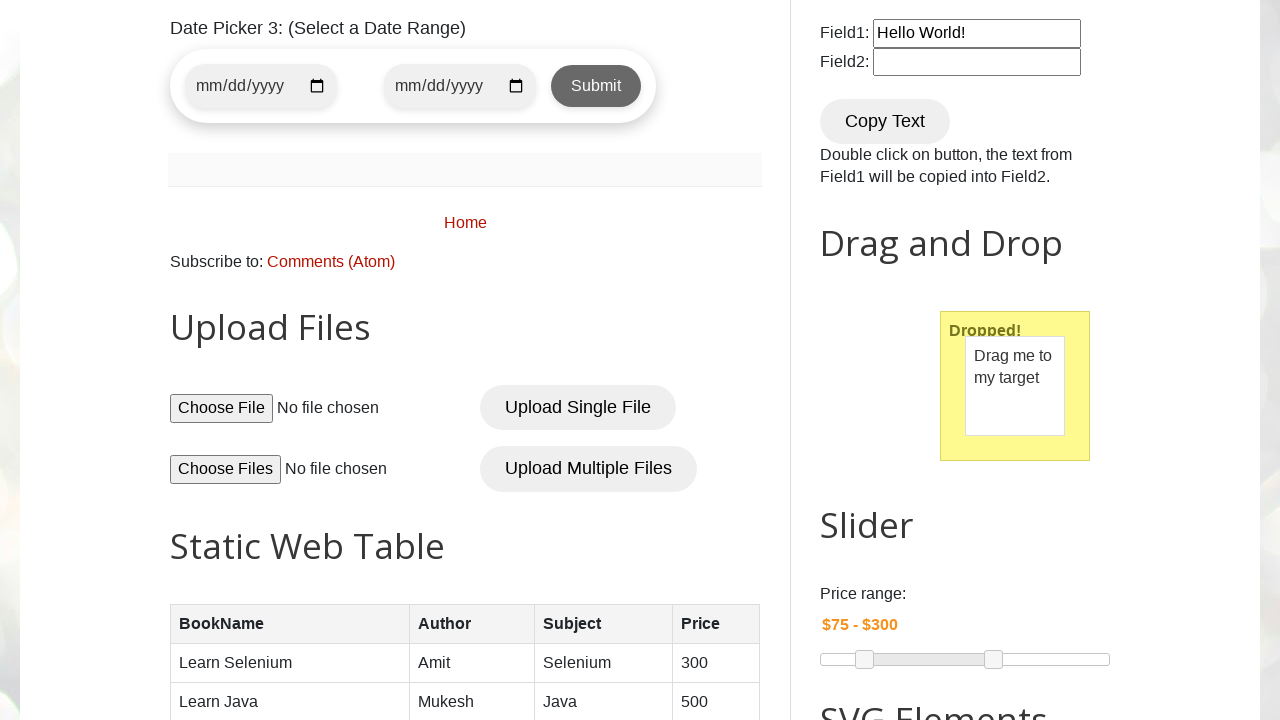